Tests e-commerce cart functionality by adding multiple products to cart, proceeding to checkout, and applying a promo code

Starting URL: https://rahulshettyacademy.com/seleniumPractise/#/

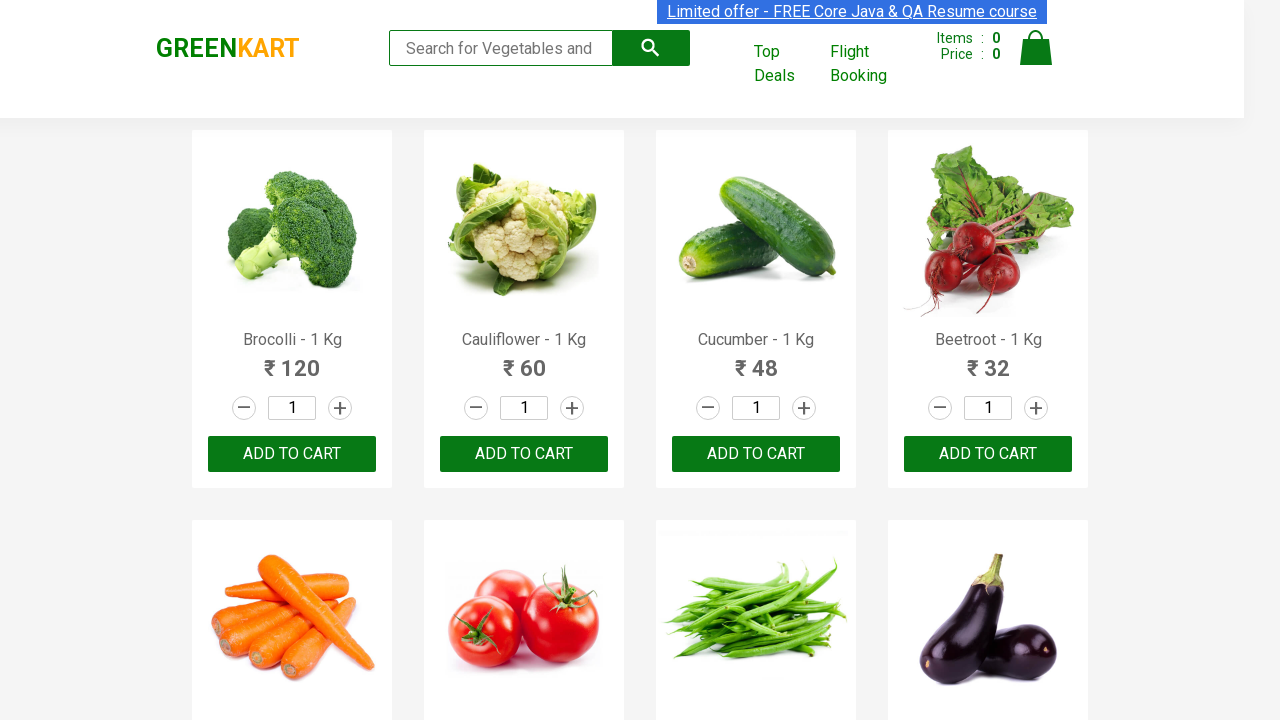

Retrieved all product name elements from page
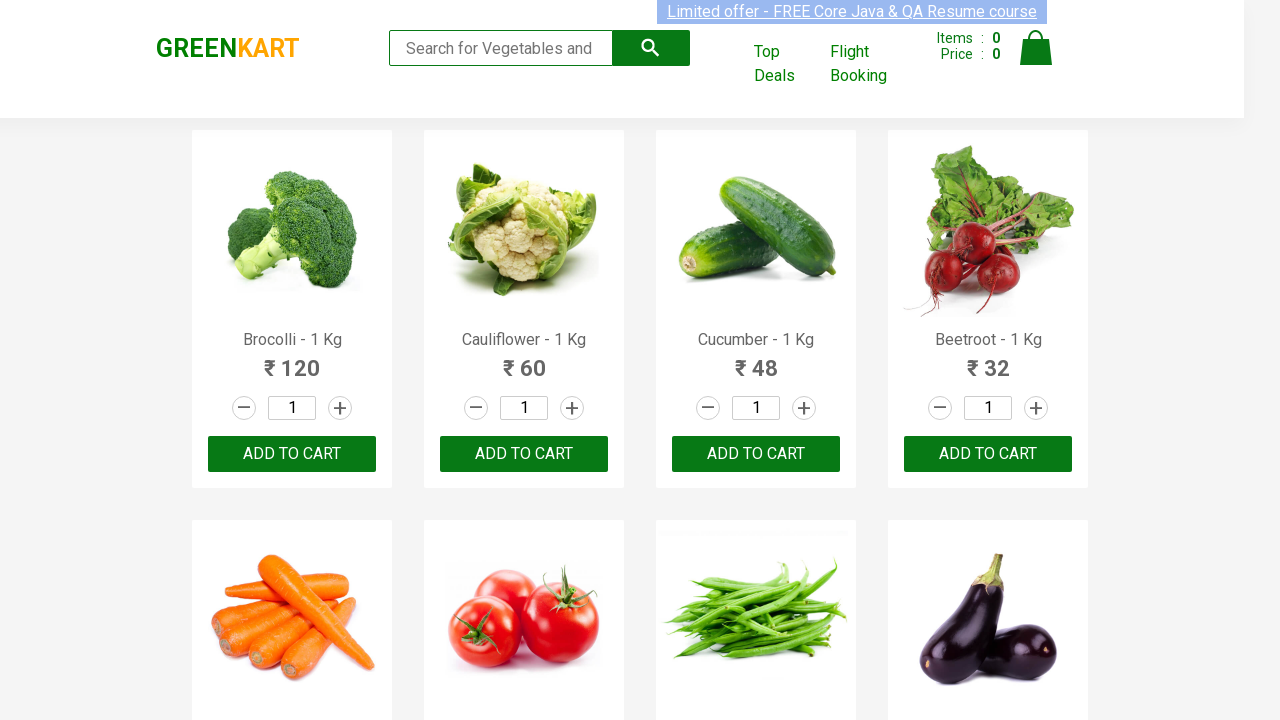

Retrieved all add to cart buttons
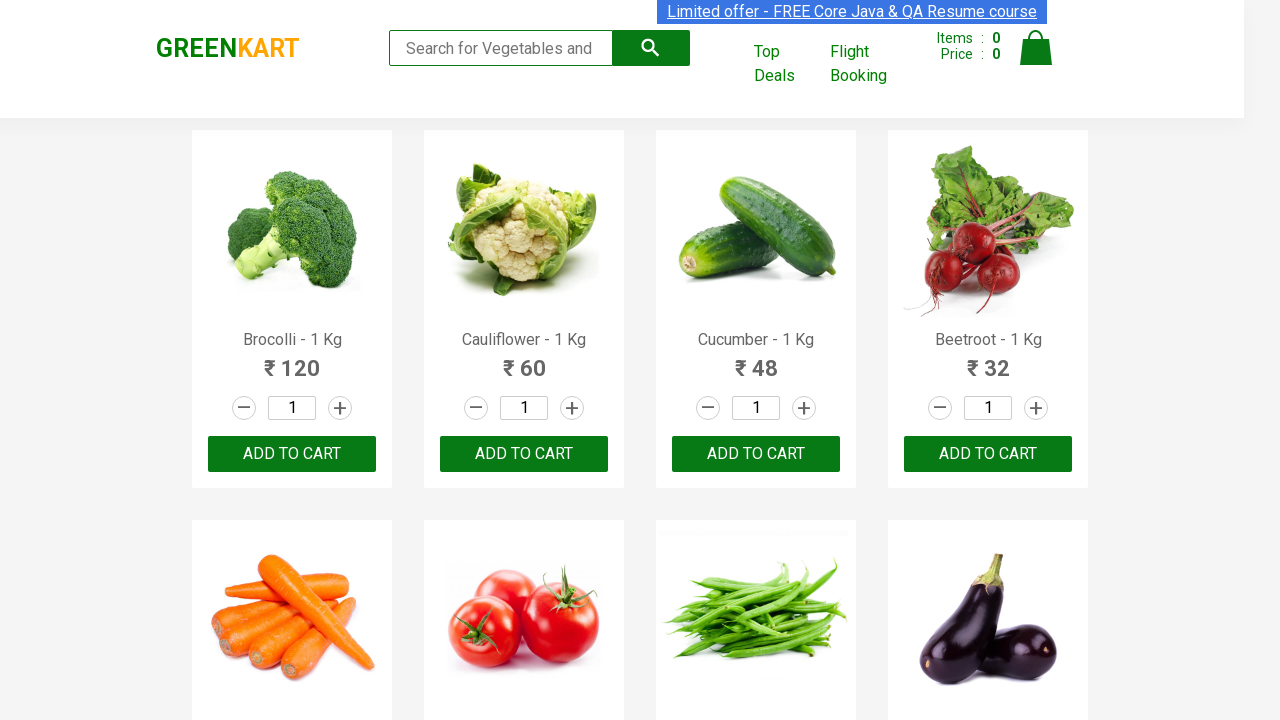

Added 'Brocolli' to cart
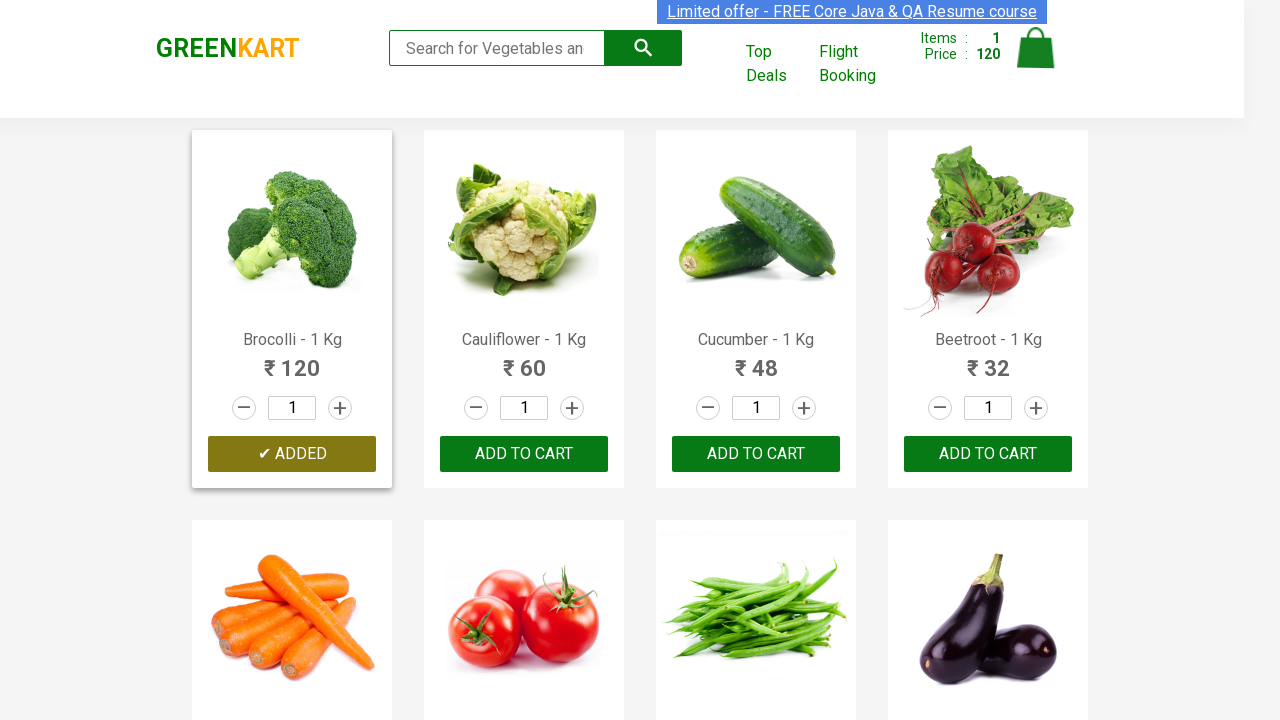

Added 'Cucumber' to cart
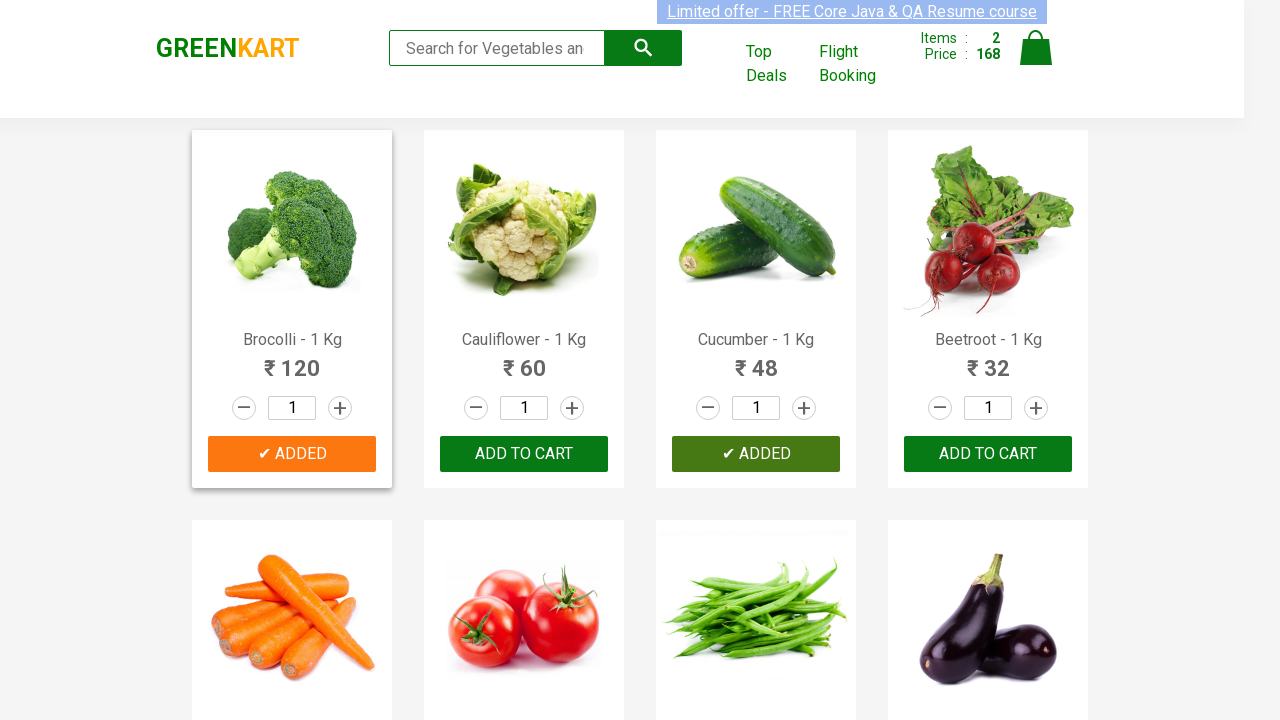

Added 'Beetroot' to cart
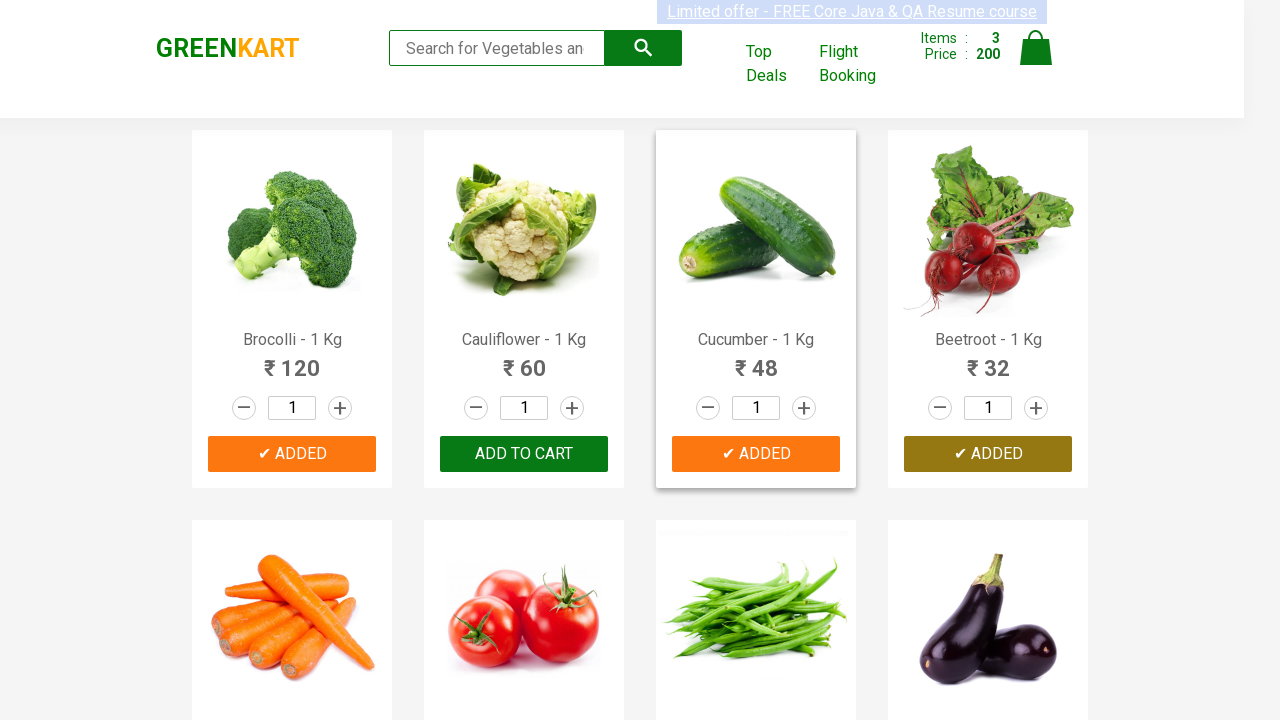

Added 'Beans' to cart
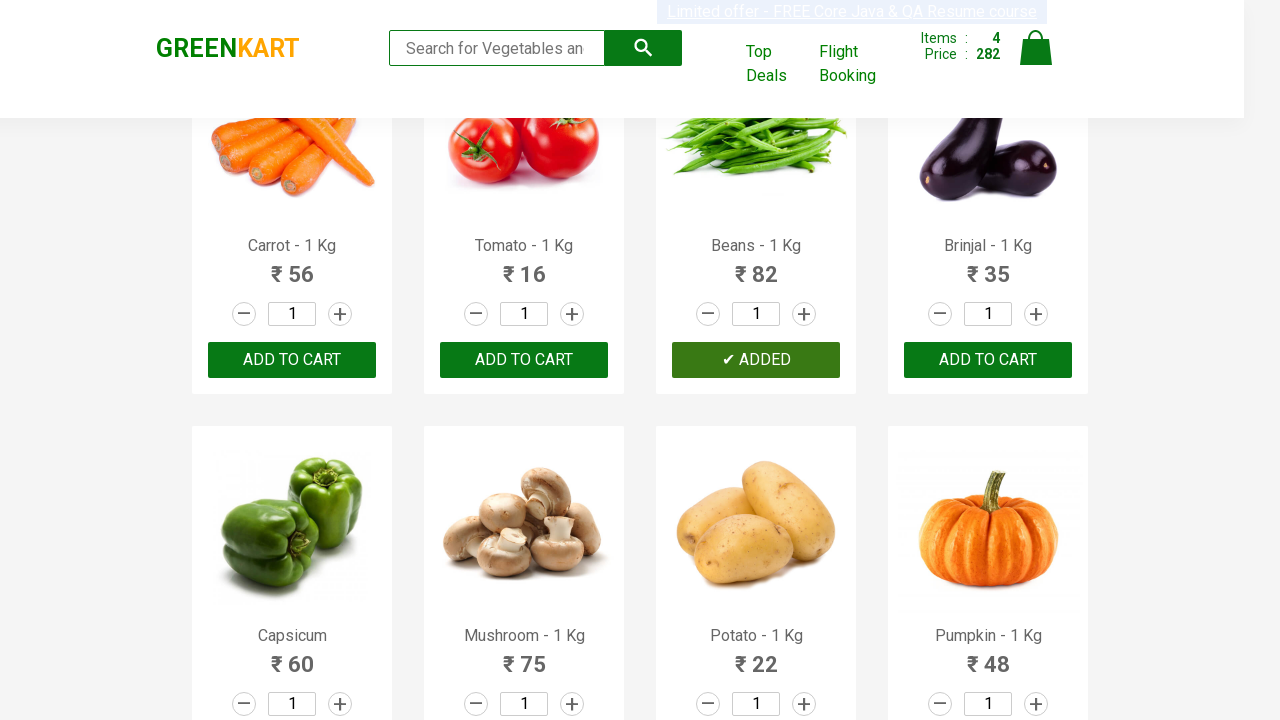

Clicked on cart icon to open shopping cart at (1036, 59) on xpath=//a[@class='cart-icon']
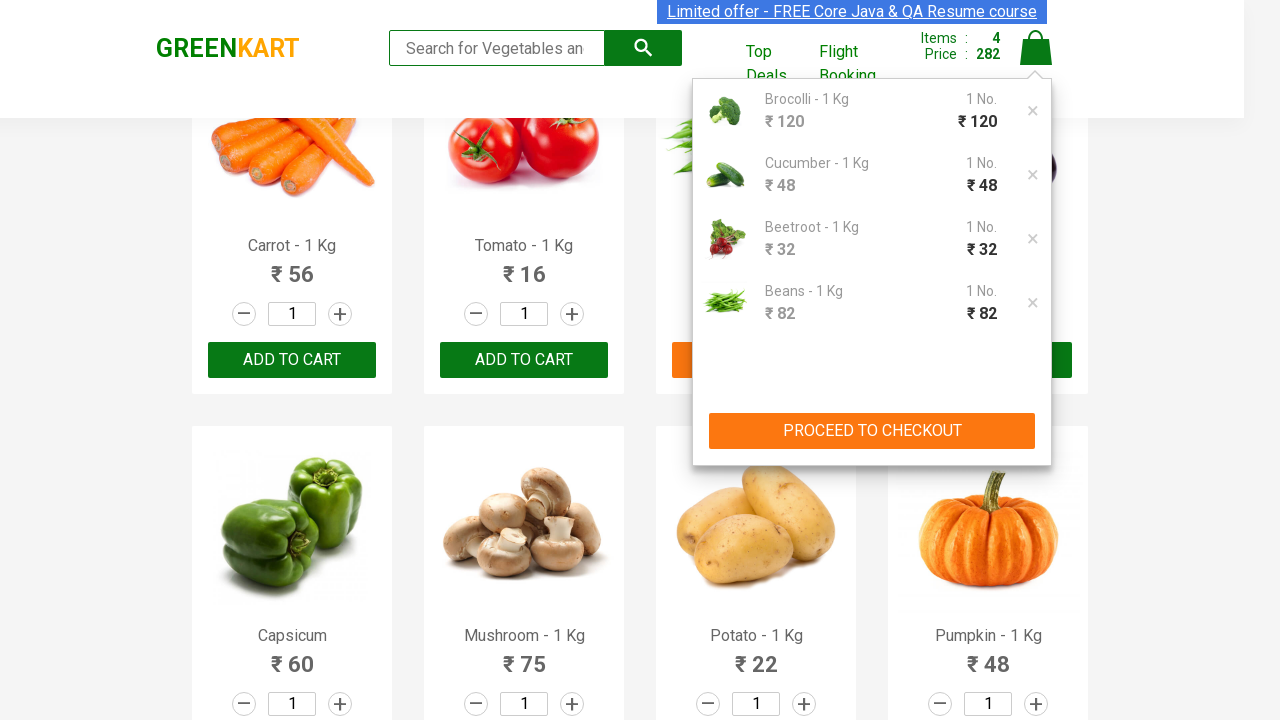

Waited for cart to open
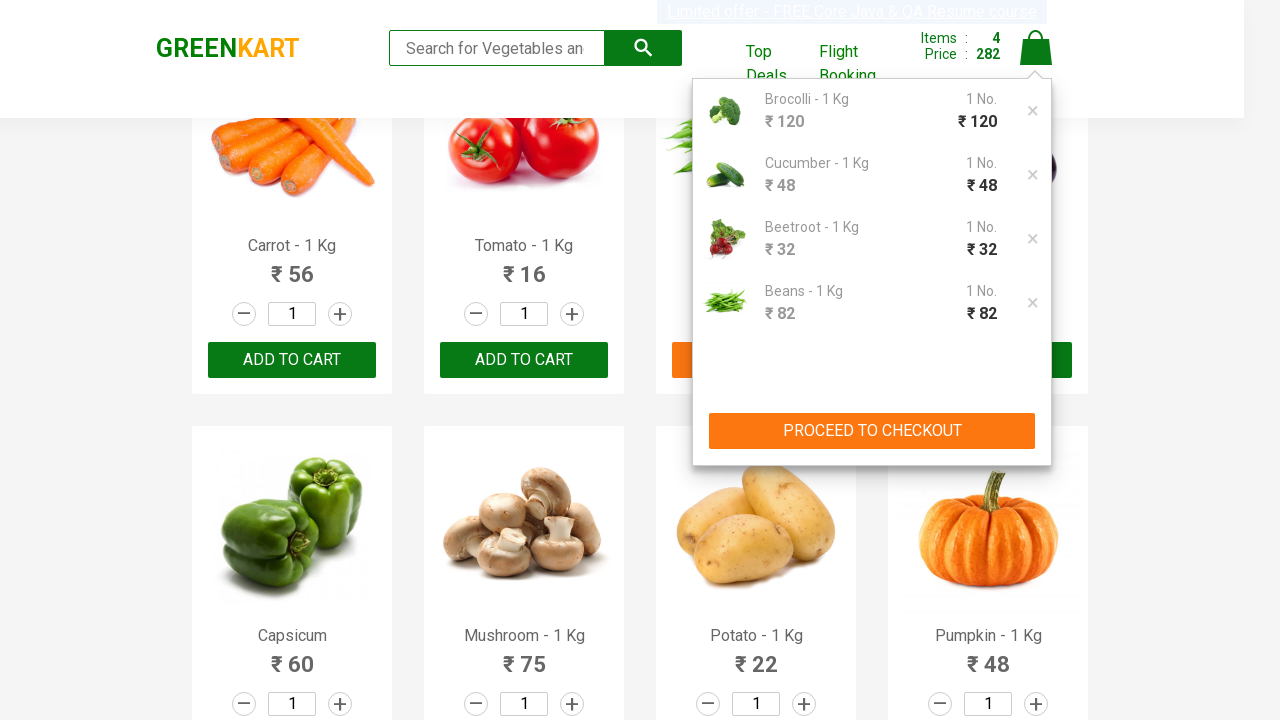

Clicked 'PROCEED TO CHECKOUT' button at (872, 431) on xpath=//button[text()='PROCEED TO CHECKOUT']
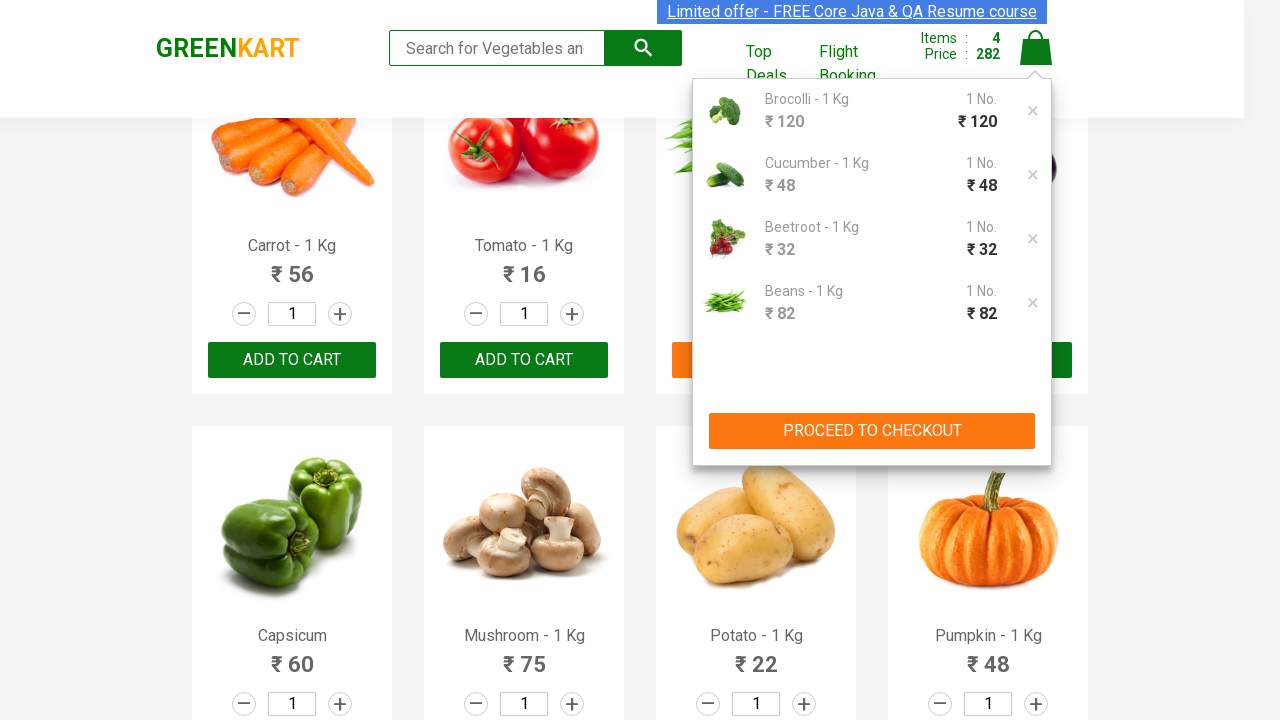

Entered promo code 'rahulshettyacademy' in promo code field on //input[@class='promoCode']
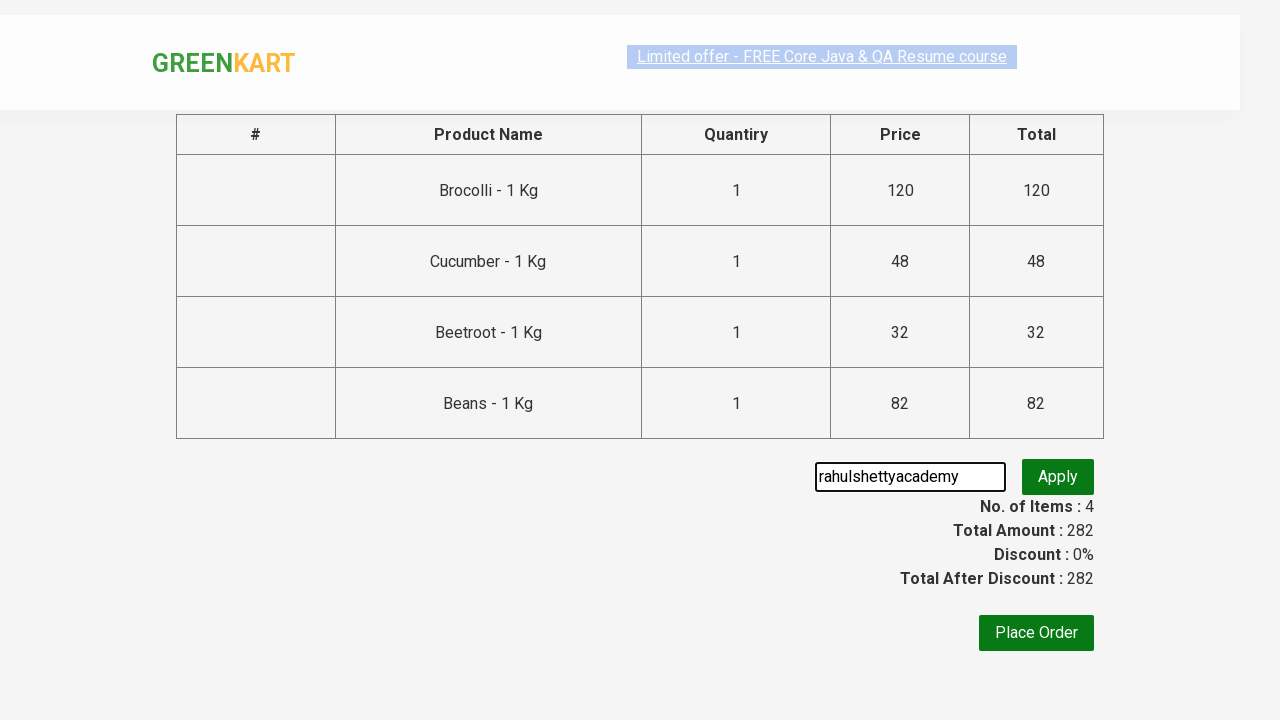

Clicked apply promo button at (1058, 477) on .promoBtn
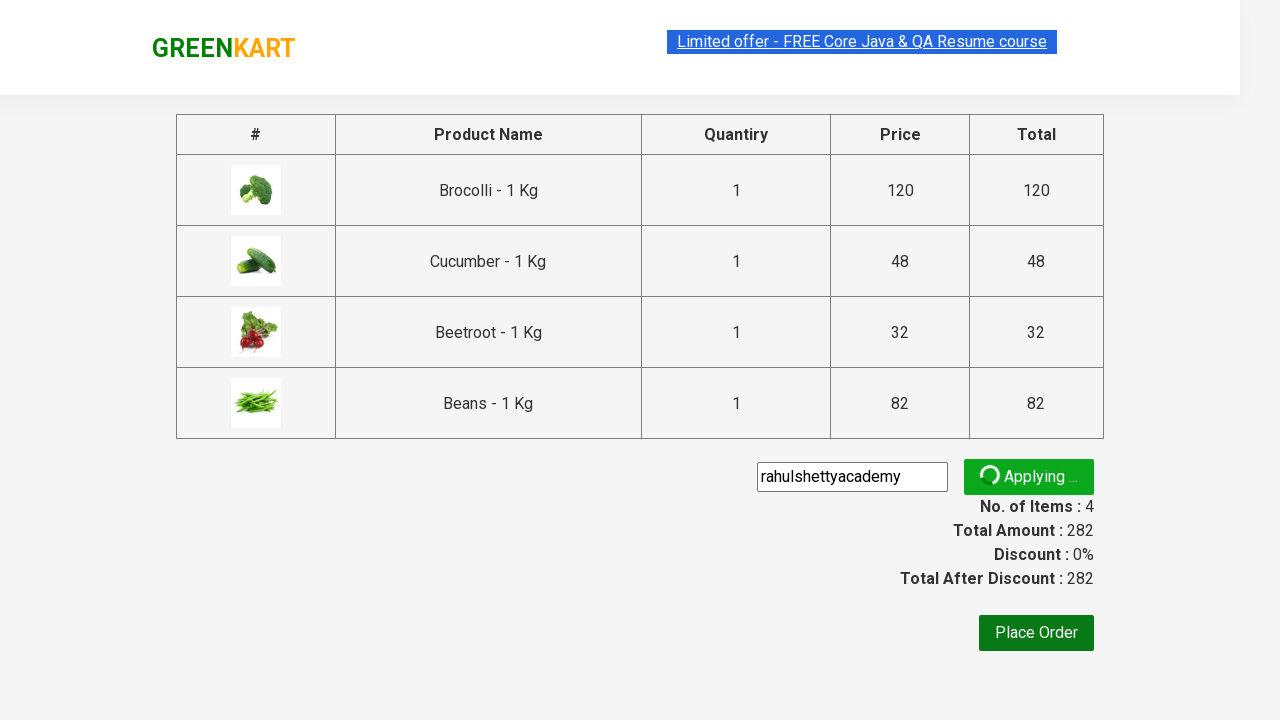

Verified that 10% discount was successfully applied
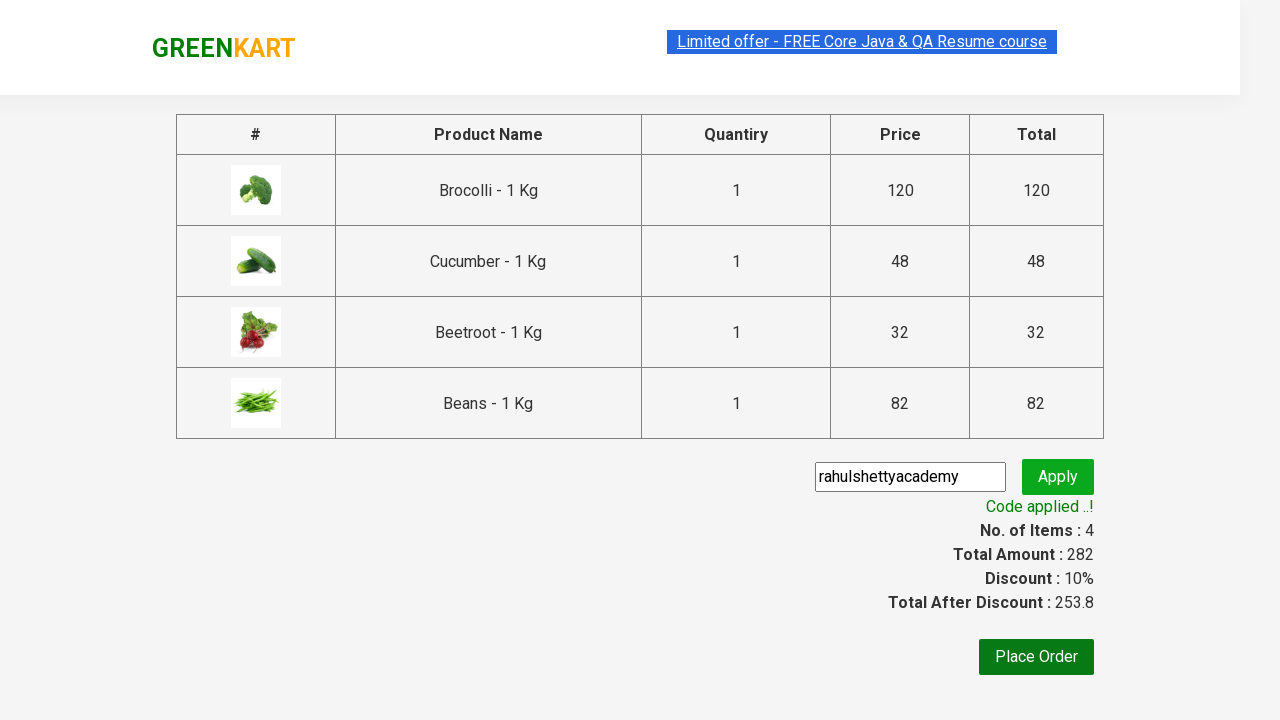

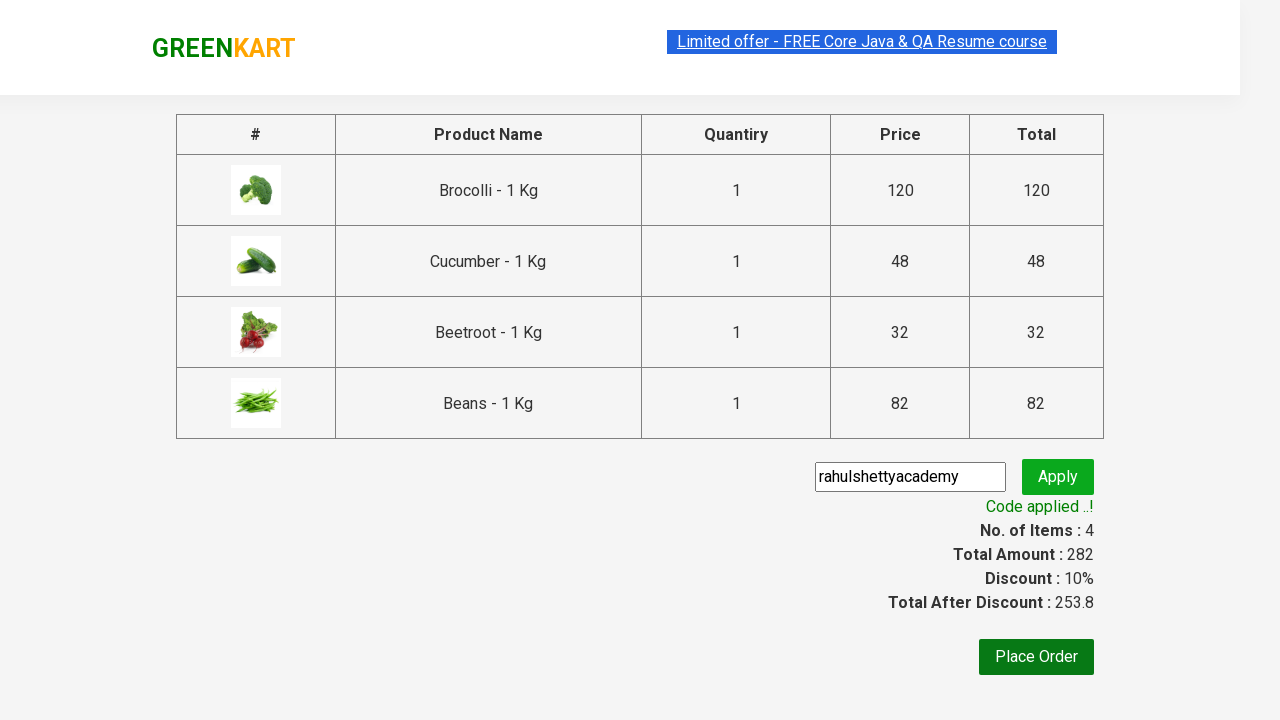